Navigates to a practice automation page, scrolls to a table element, and verifies that the table data is accessible

Starting URL: https://rahulshettyacademy.com/AutomationPractice/

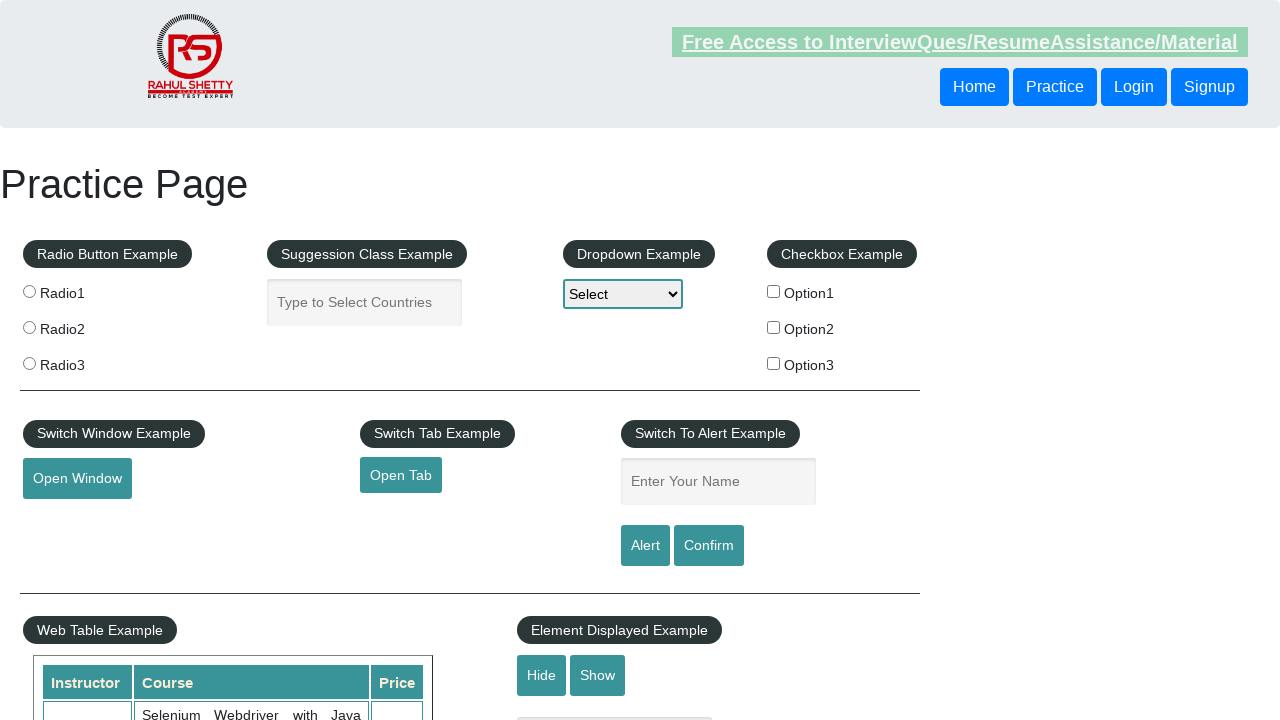

Navigated to practice automation page
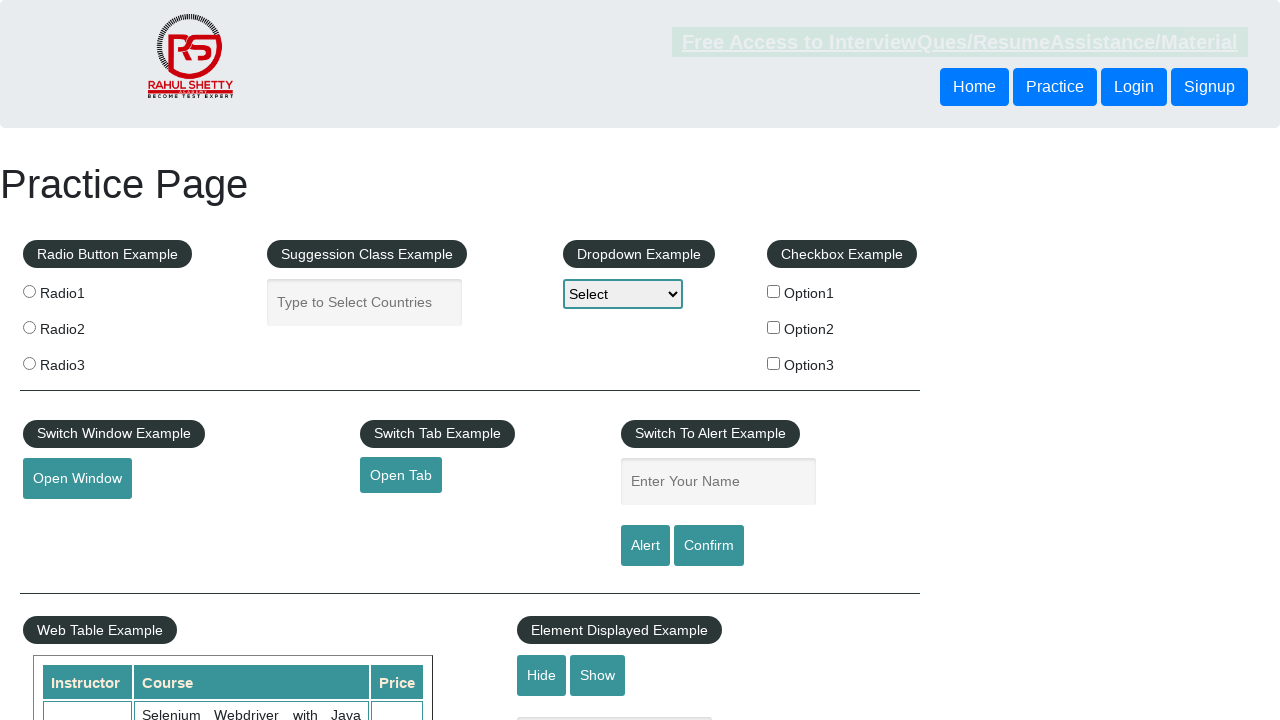

Located courses table element
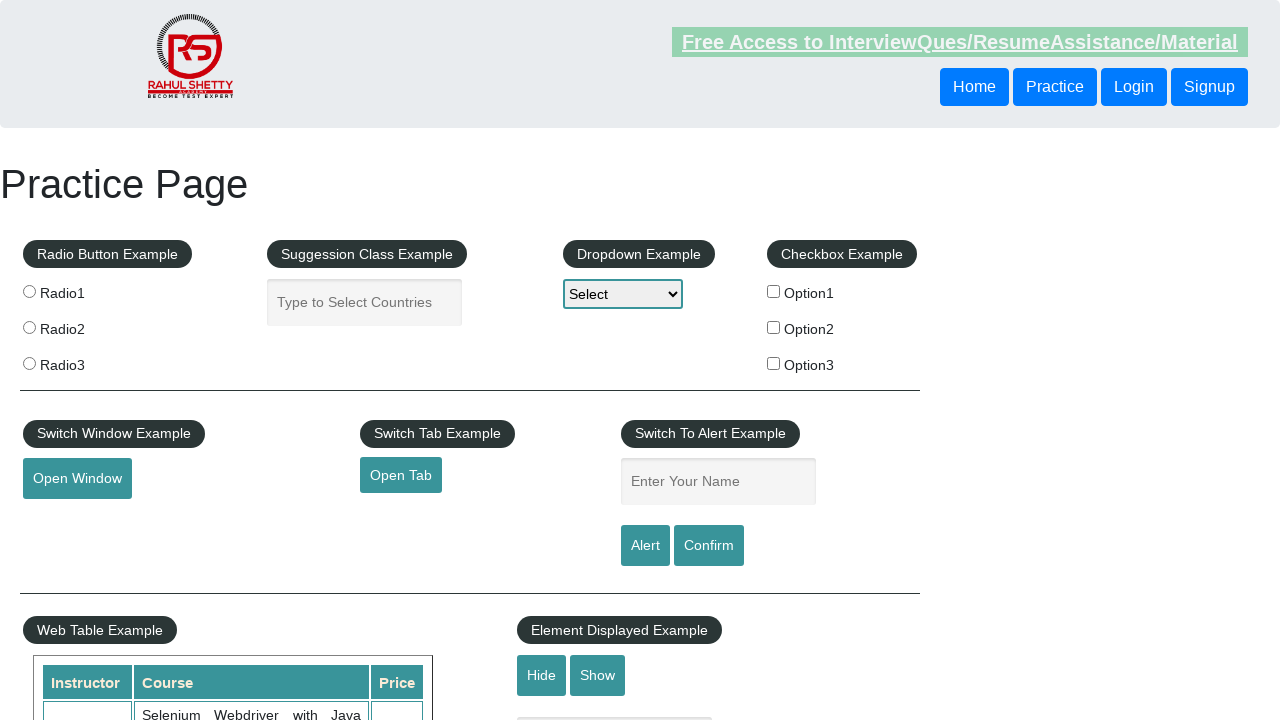

Scrolled table into view
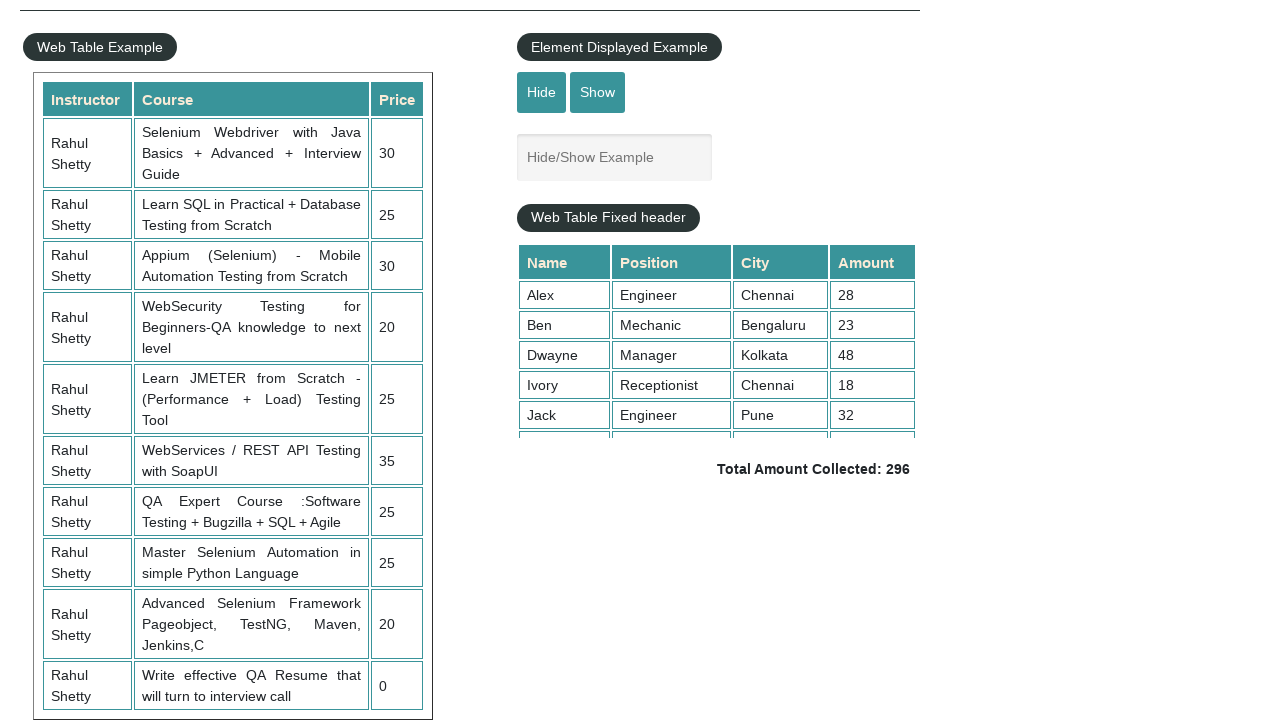

Table is now visible
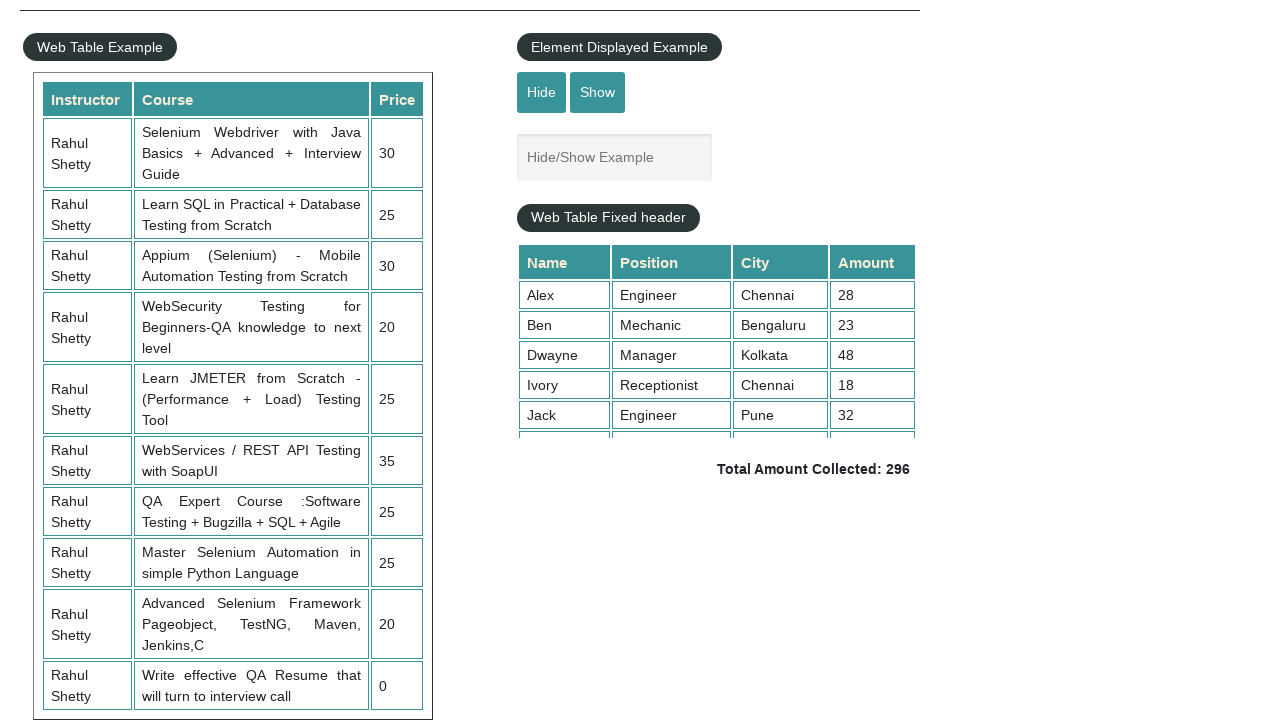

Verified that table data rows are accessible
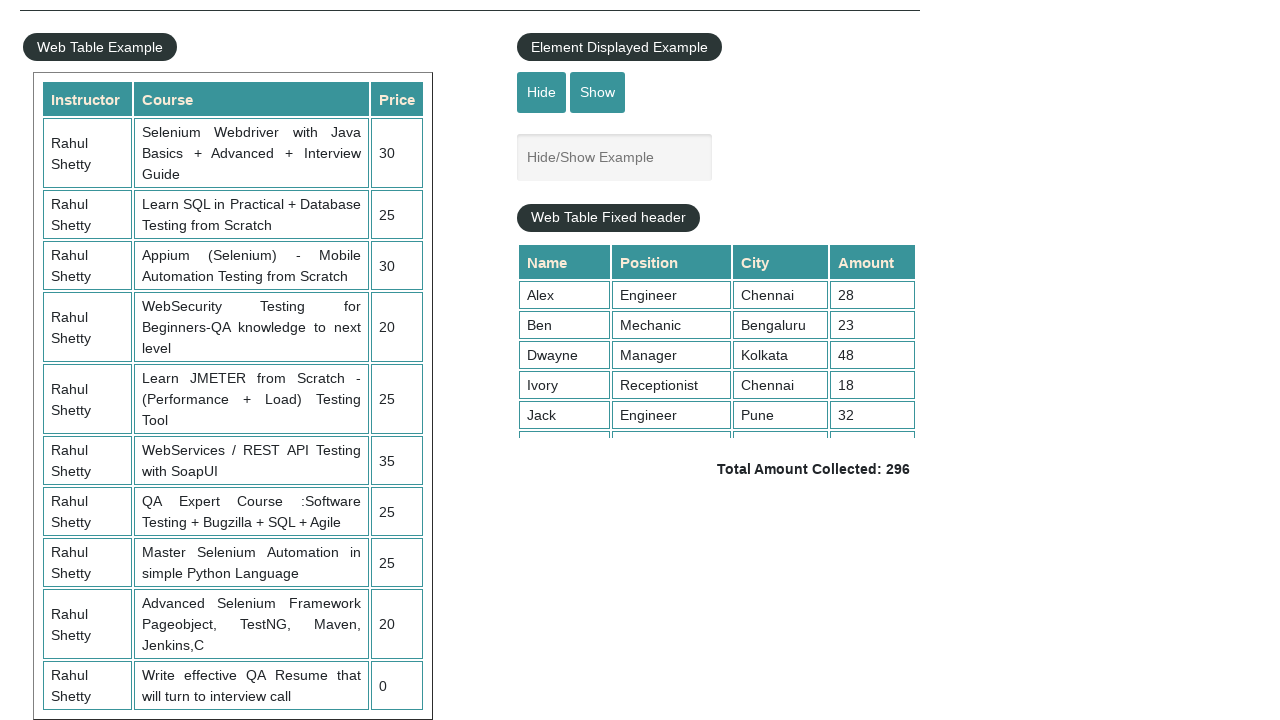

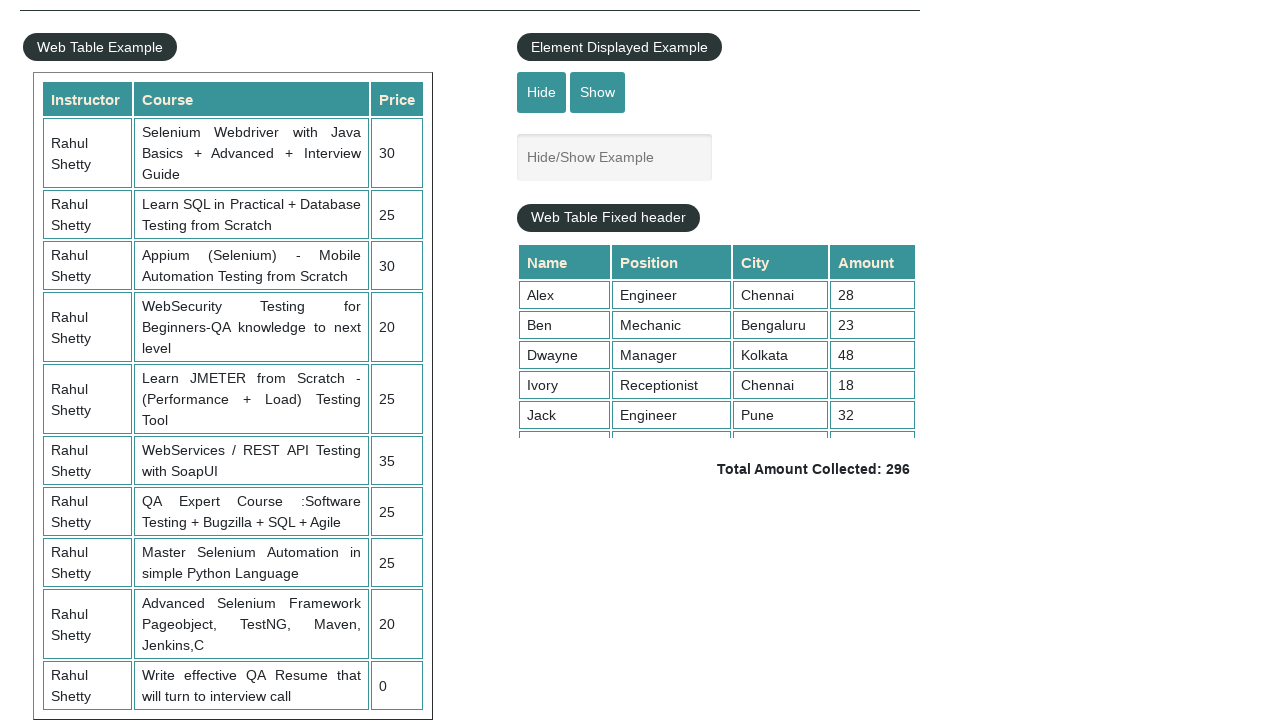